Tests radio button handling by checking the state of radio buttons and selecting them

Starting URL: https://rahulshettyacademy.com/AutomationPractice/

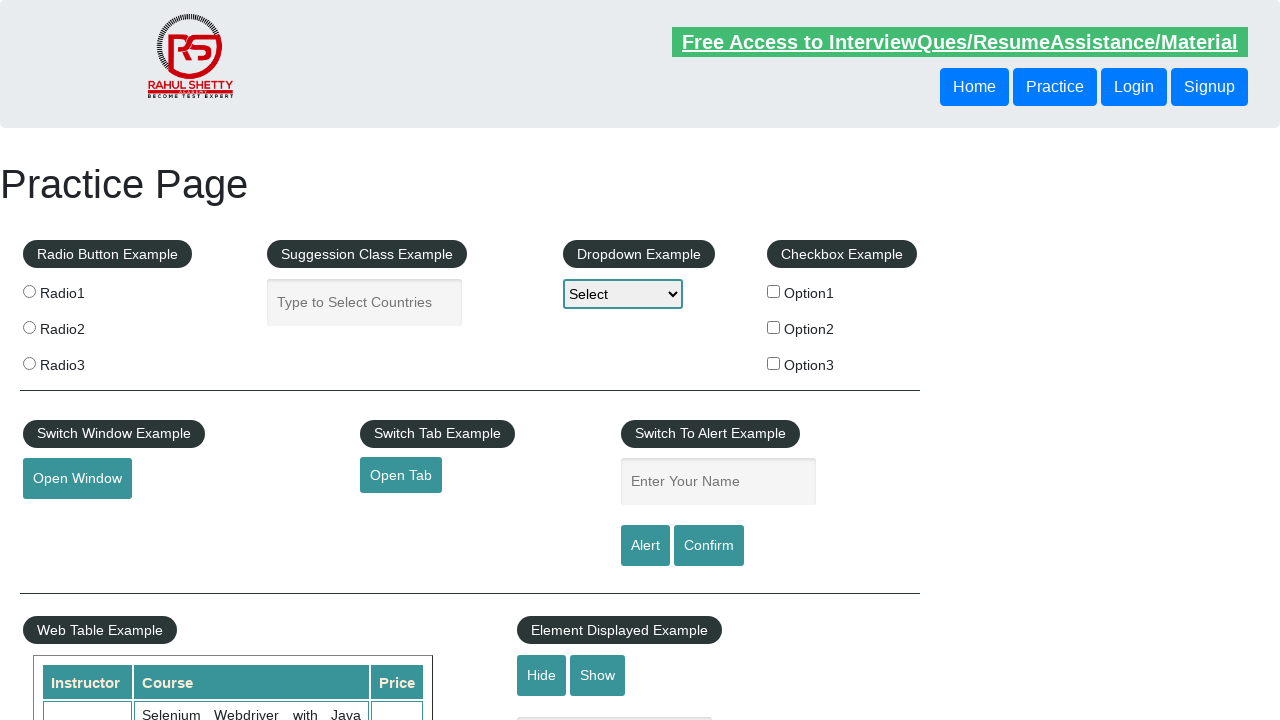

Located radio button 3
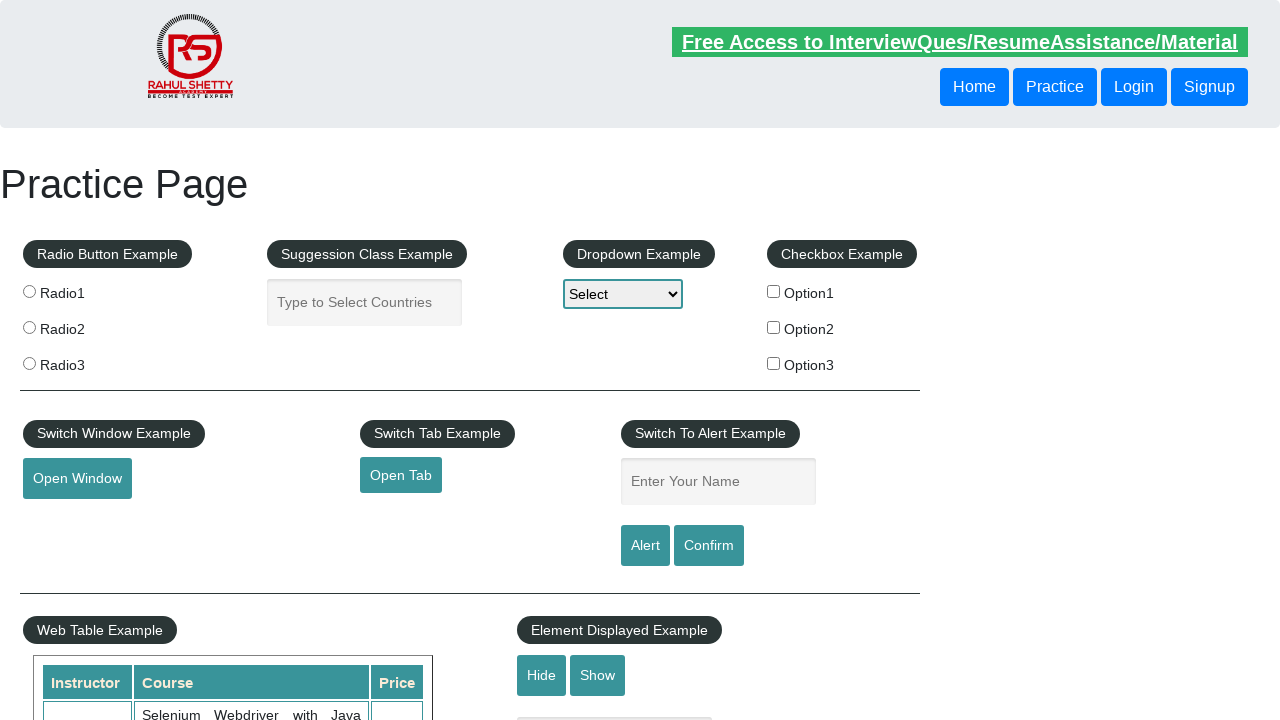

Verified radio button 3 is not checked
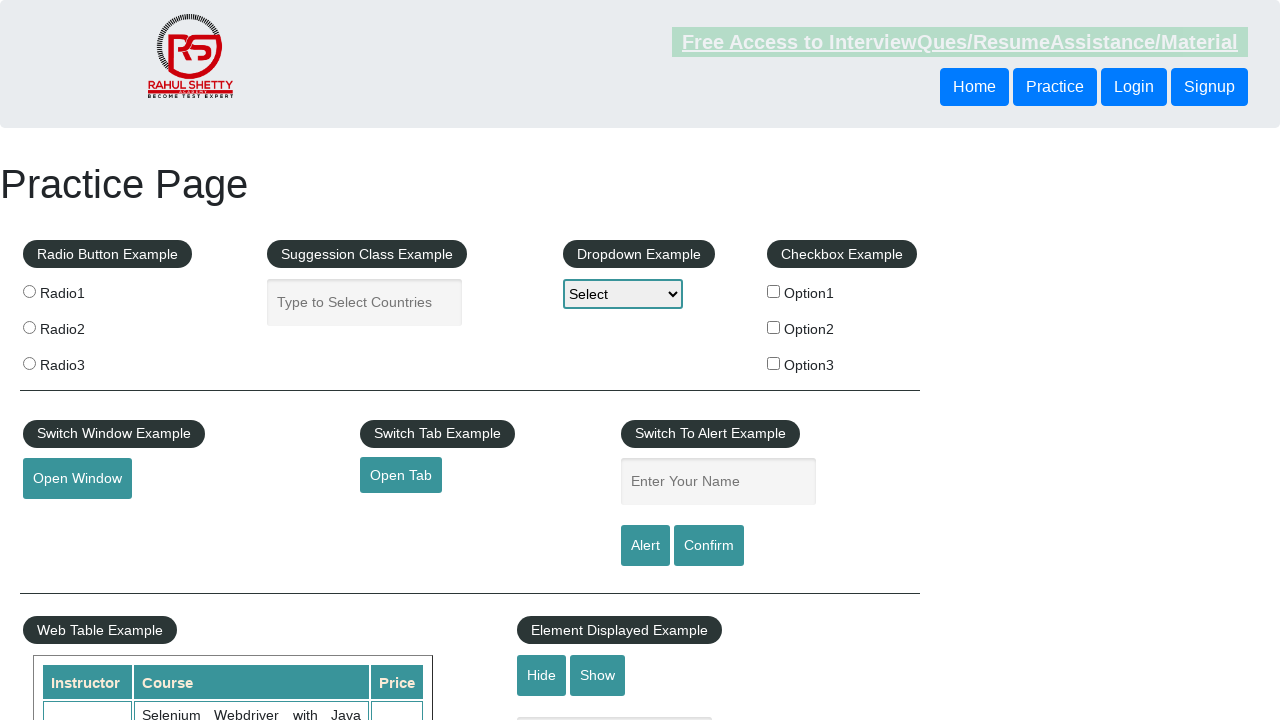

Checked radio button 3 at (29, 363) on input[value='radio3']
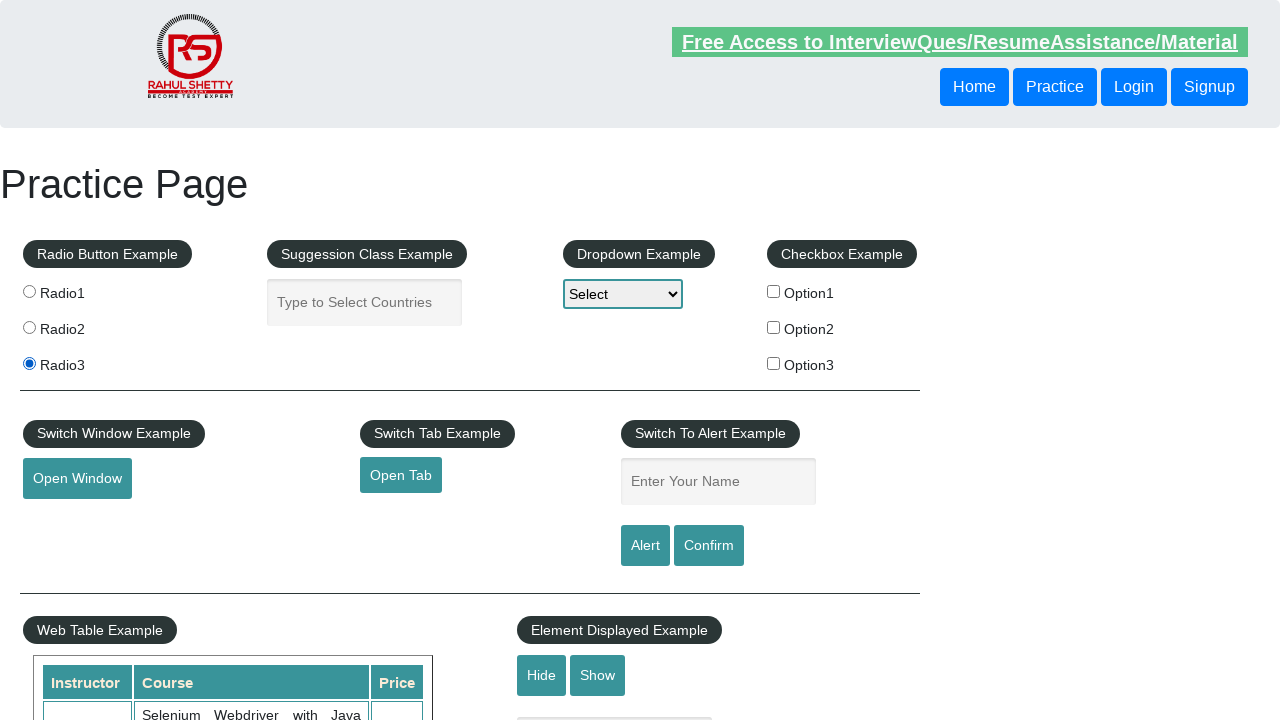

Verified radio button 3 is now checked
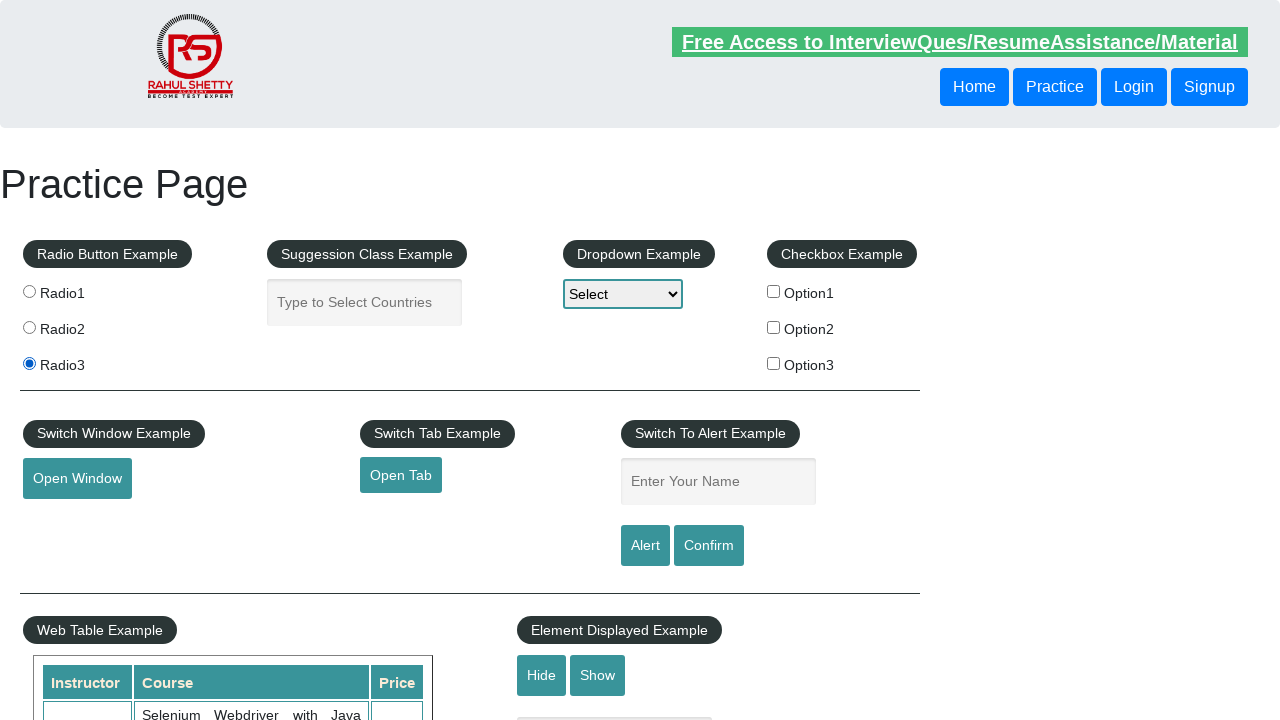

Located radio button 2
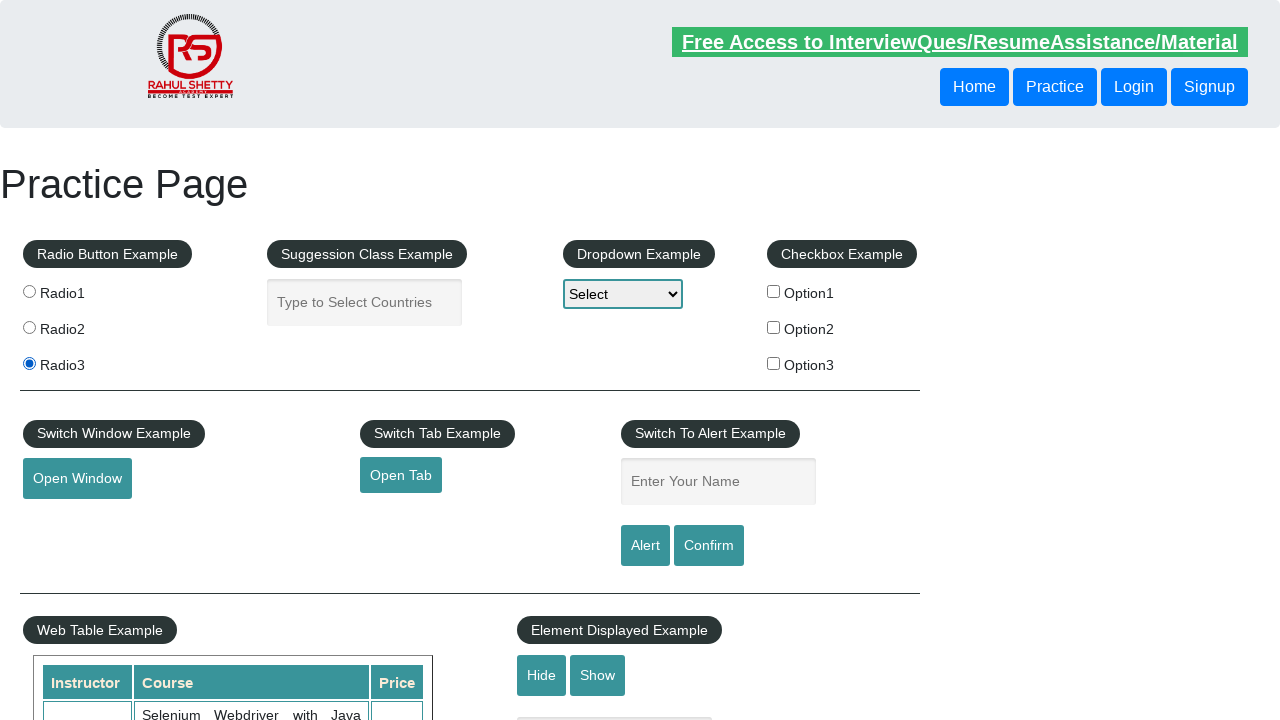

Checked state of radio button 2
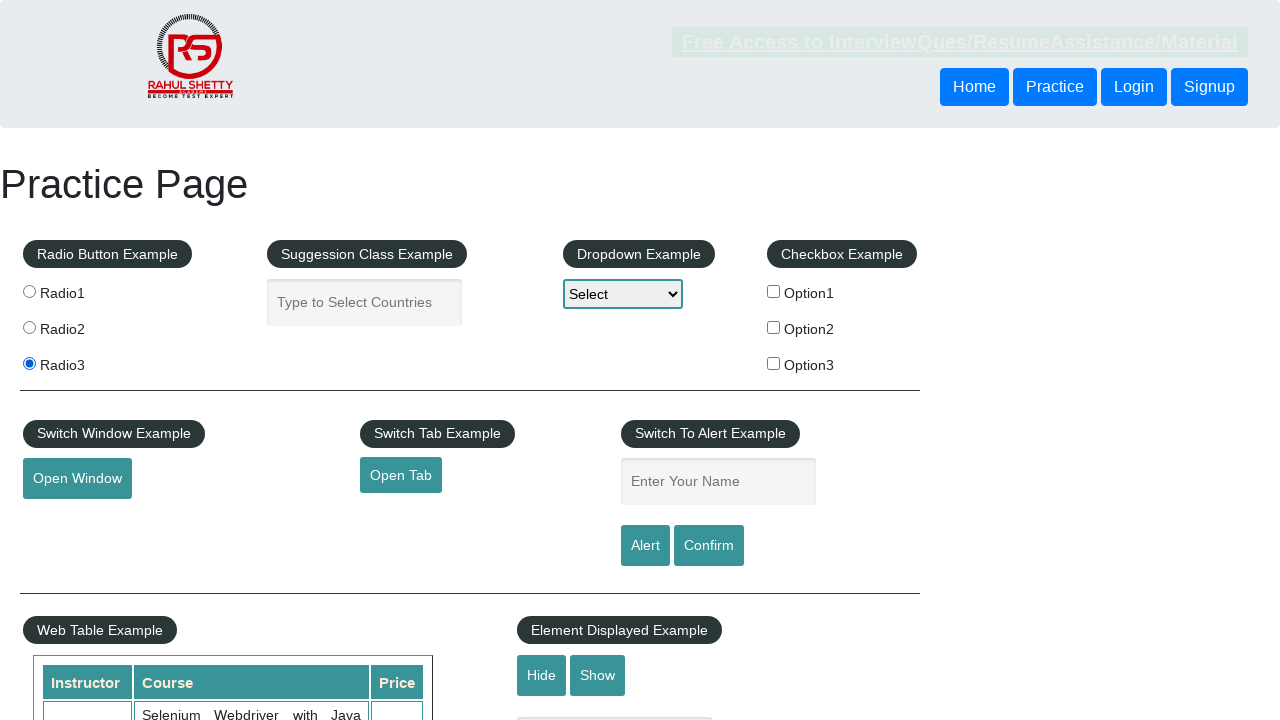

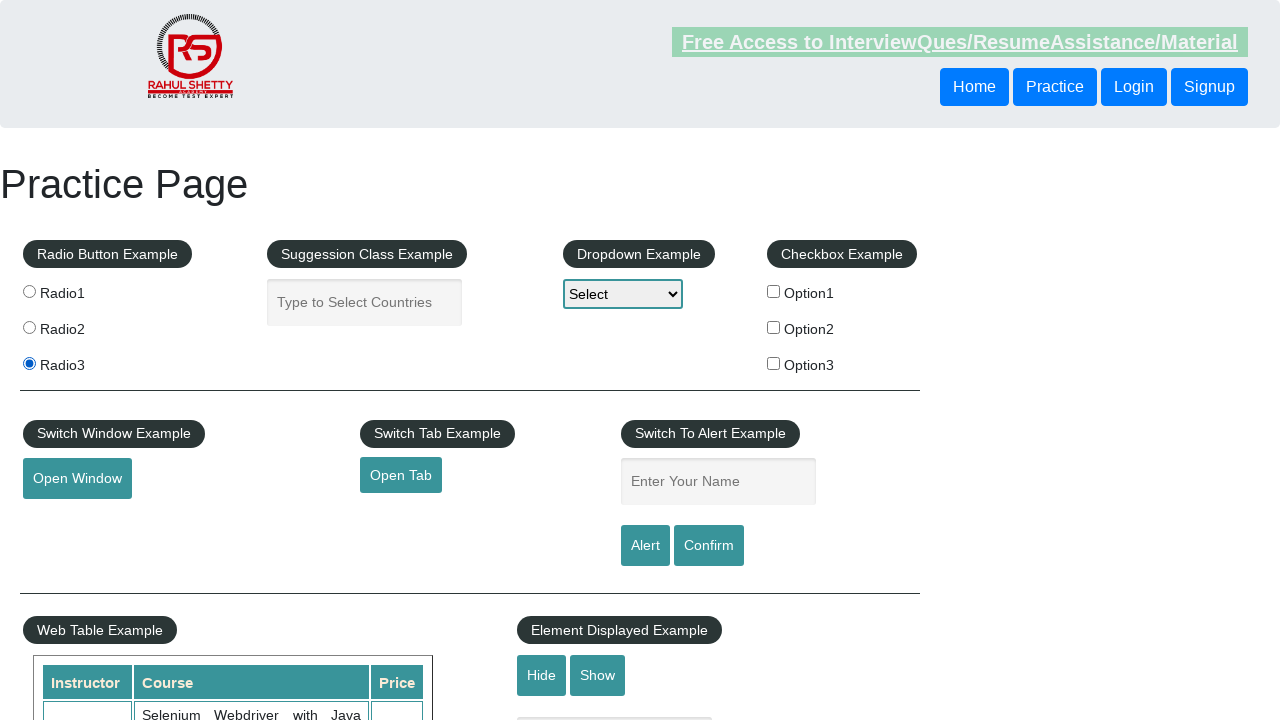